Tests clicking a button on the main page of a scooter rental service to verify non-existing order handling

Starting URL: https://qa-scooter.praktikum-services.ru/

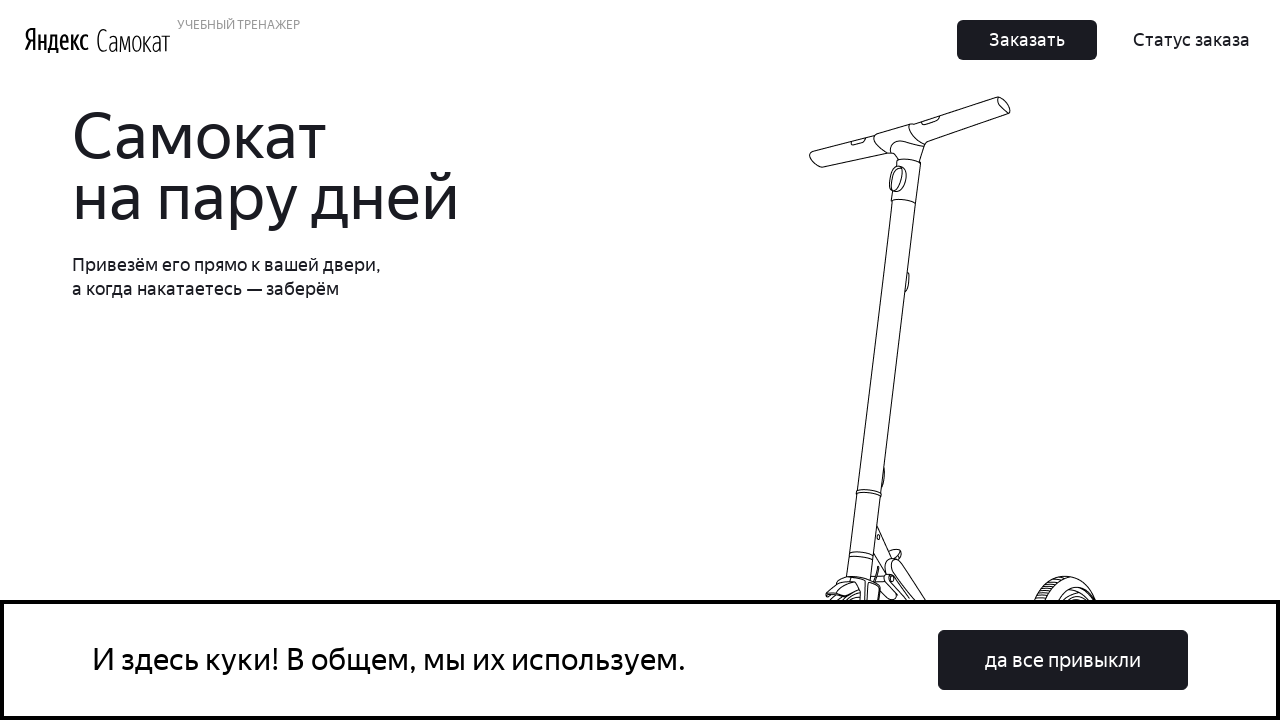

Clicked the main button on the scooter rental service page at (1027, 40) on .Button_Button__ra12g
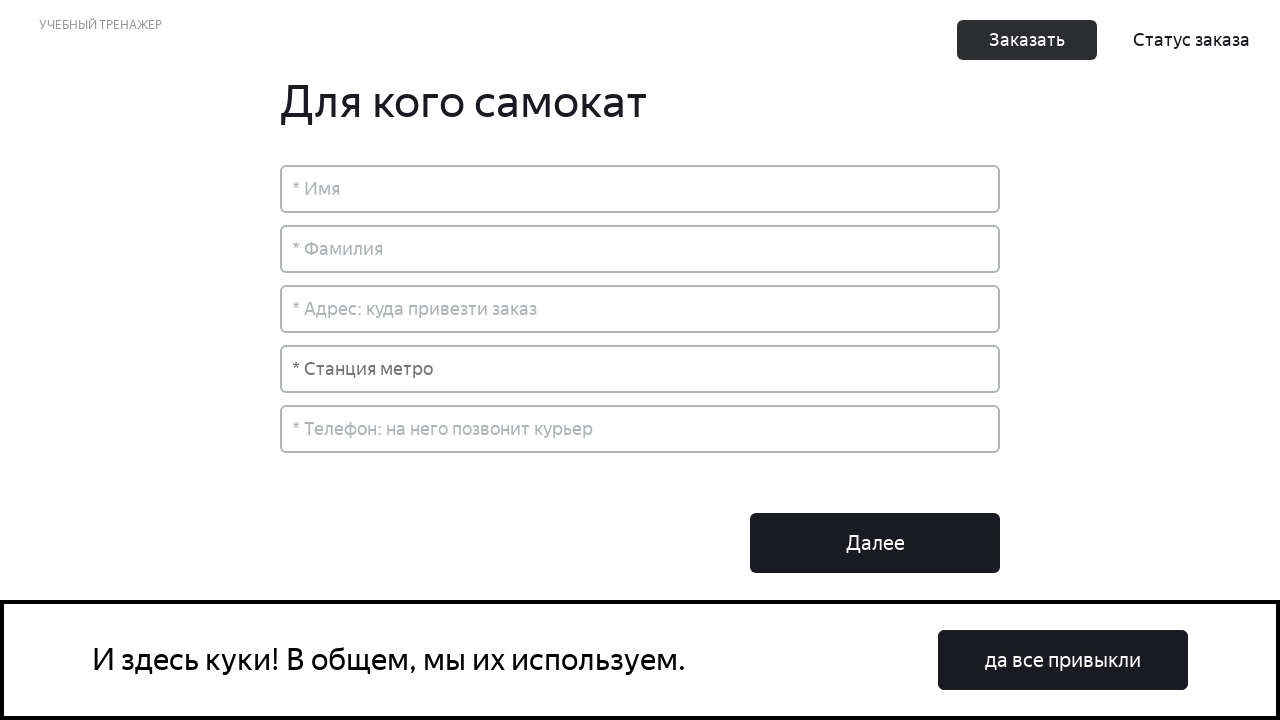

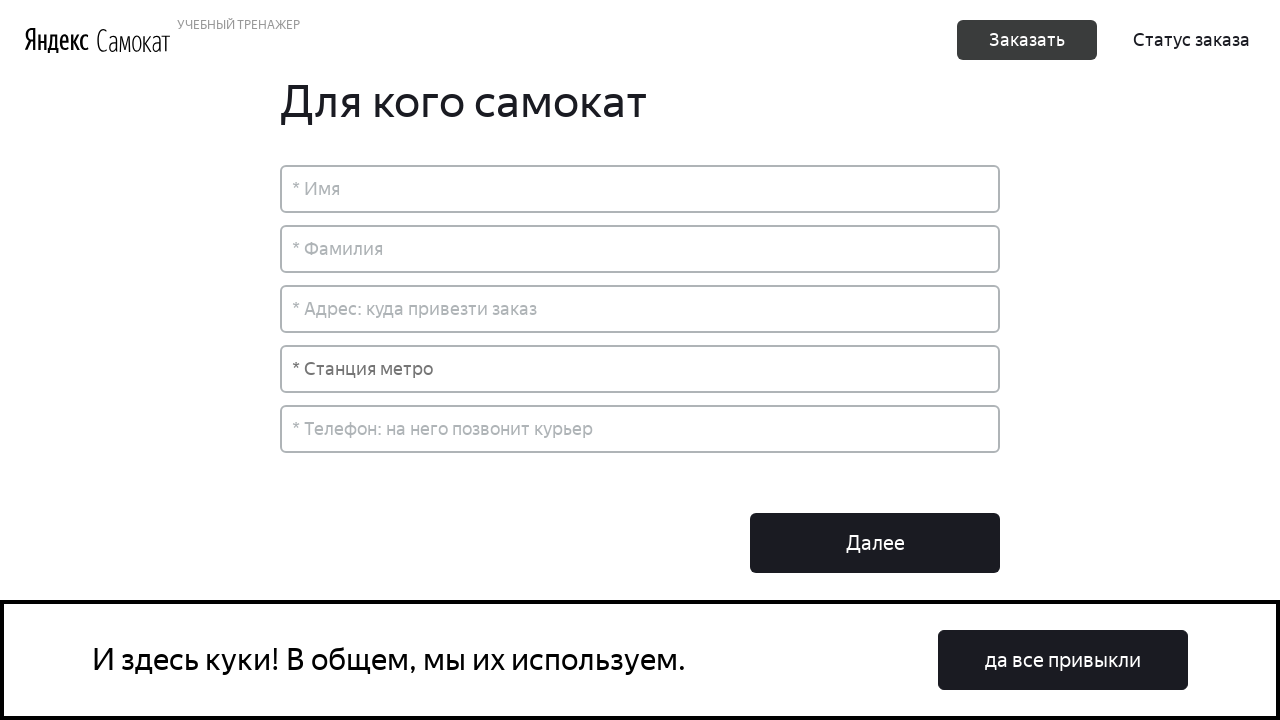